Tests editing a todo item by double-clicking and changing its text

Starting URL: https://demo.playwright.dev/todomvc

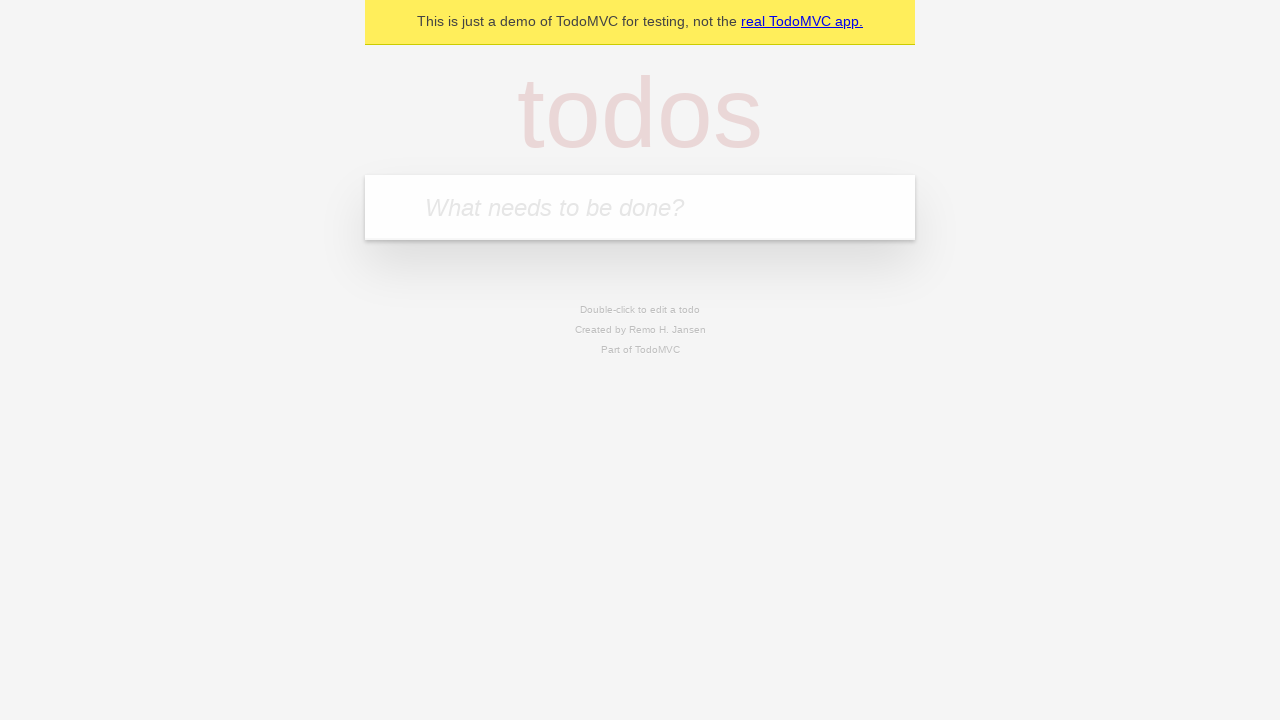

Filled todo input with 'buy some cheese' on internal:attr=[placeholder="What needs to be done?"i]
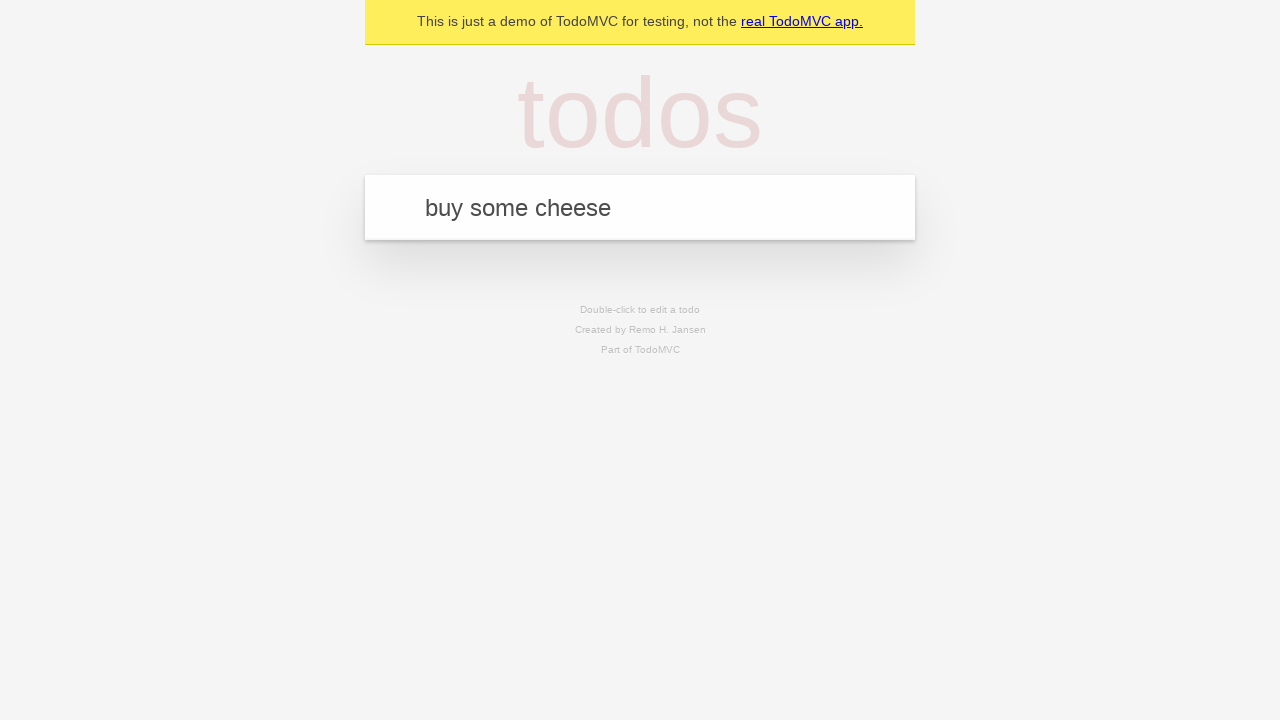

Pressed Enter to create first todo item on internal:attr=[placeholder="What needs to be done?"i]
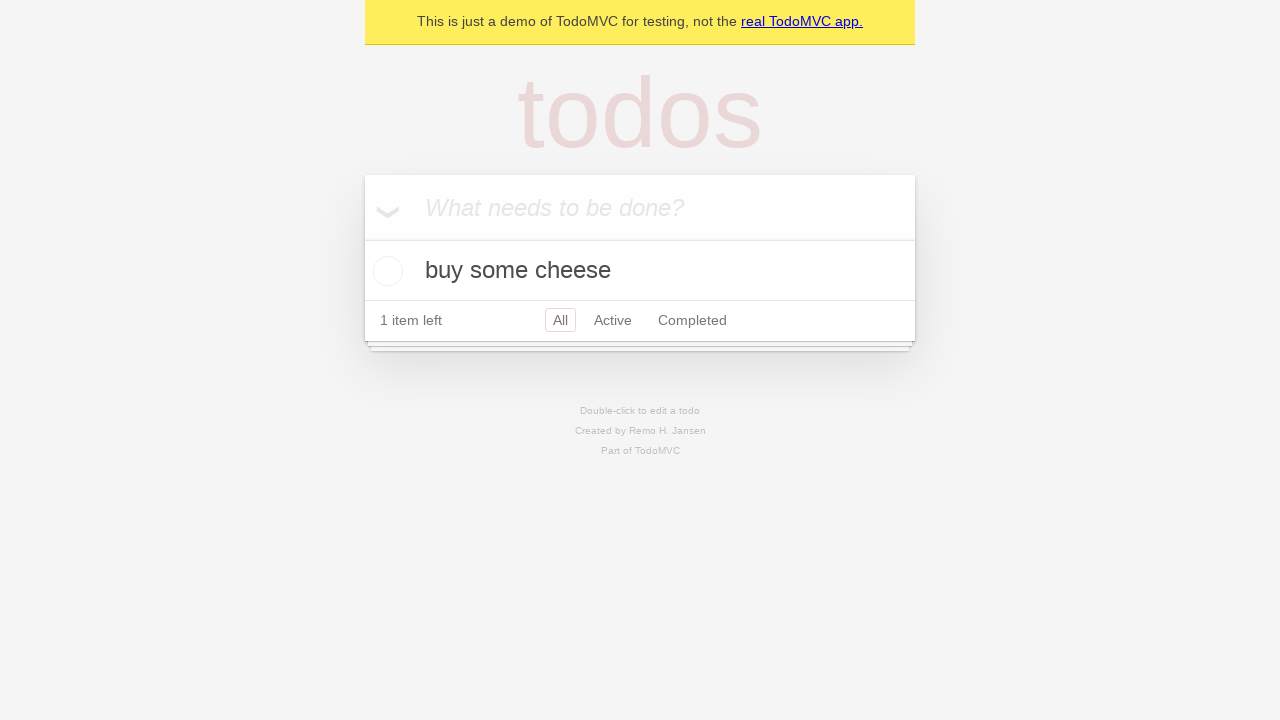

Filled todo input with 'feed the cat' on internal:attr=[placeholder="What needs to be done?"i]
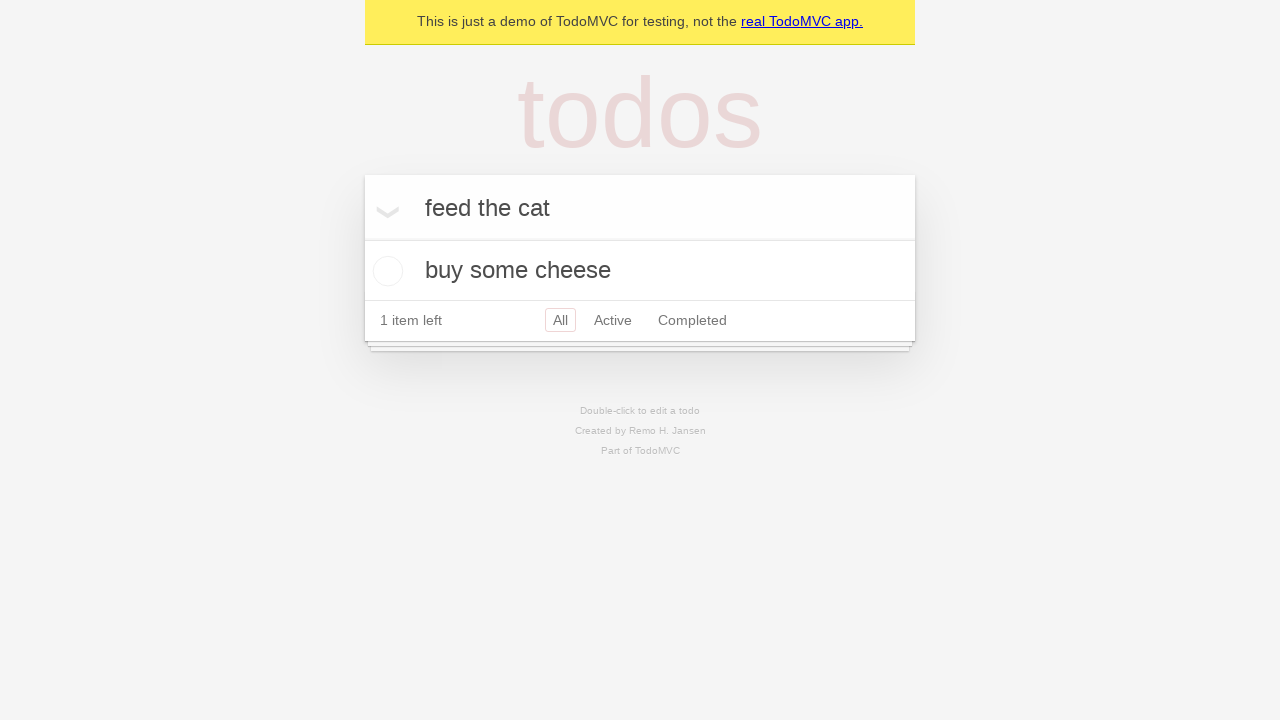

Pressed Enter to create second todo item on internal:attr=[placeholder="What needs to be done?"i]
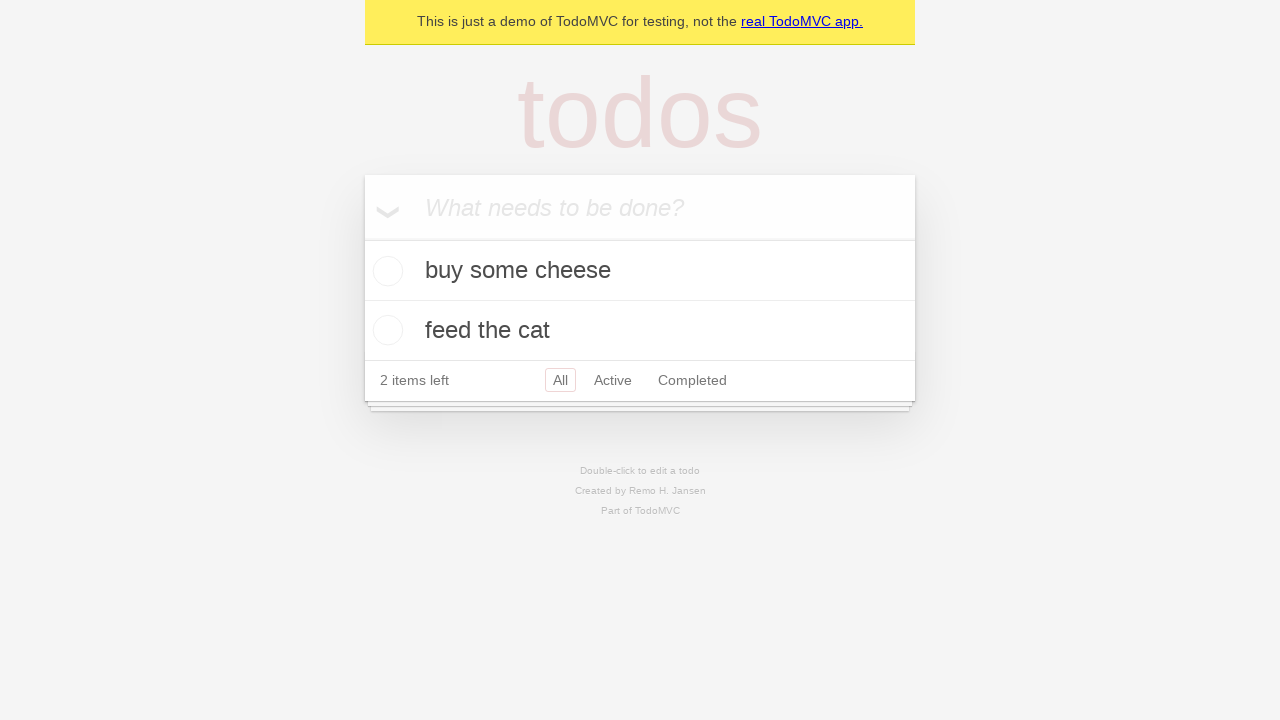

Filled todo input with 'book a doctors appointment' on internal:attr=[placeholder="What needs to be done?"i]
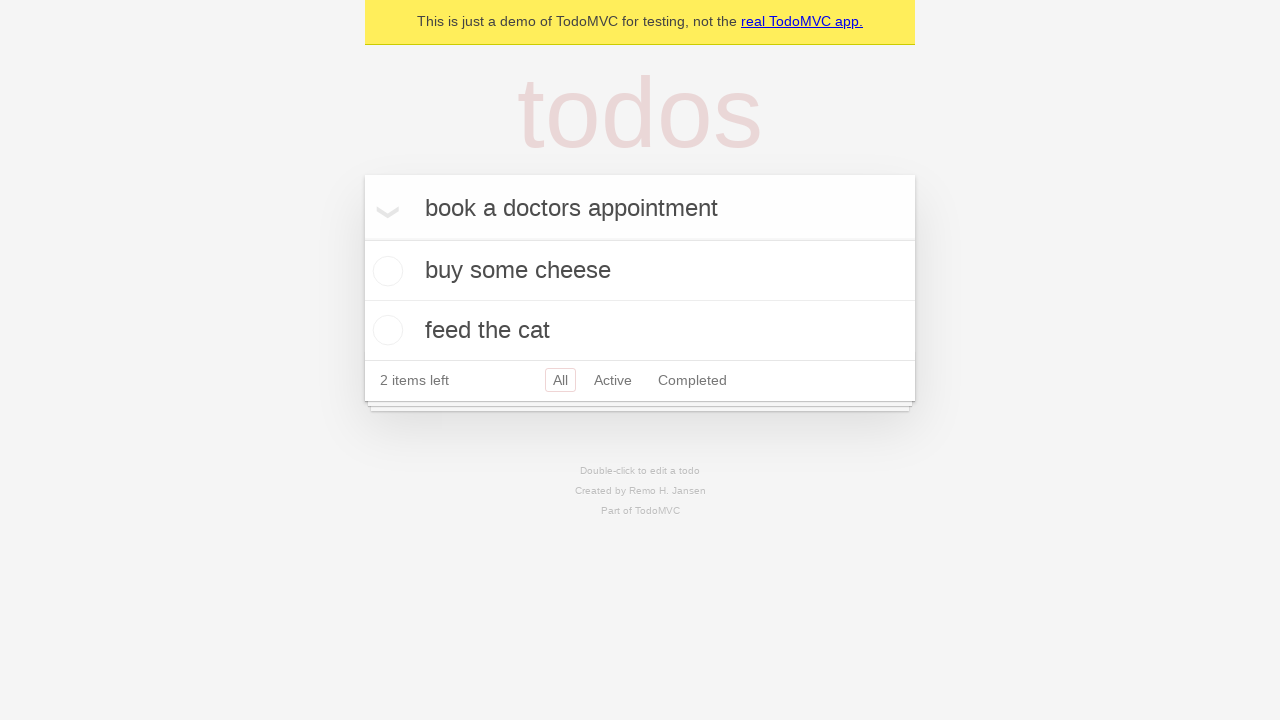

Pressed Enter to create third todo item on internal:attr=[placeholder="What needs to be done?"i]
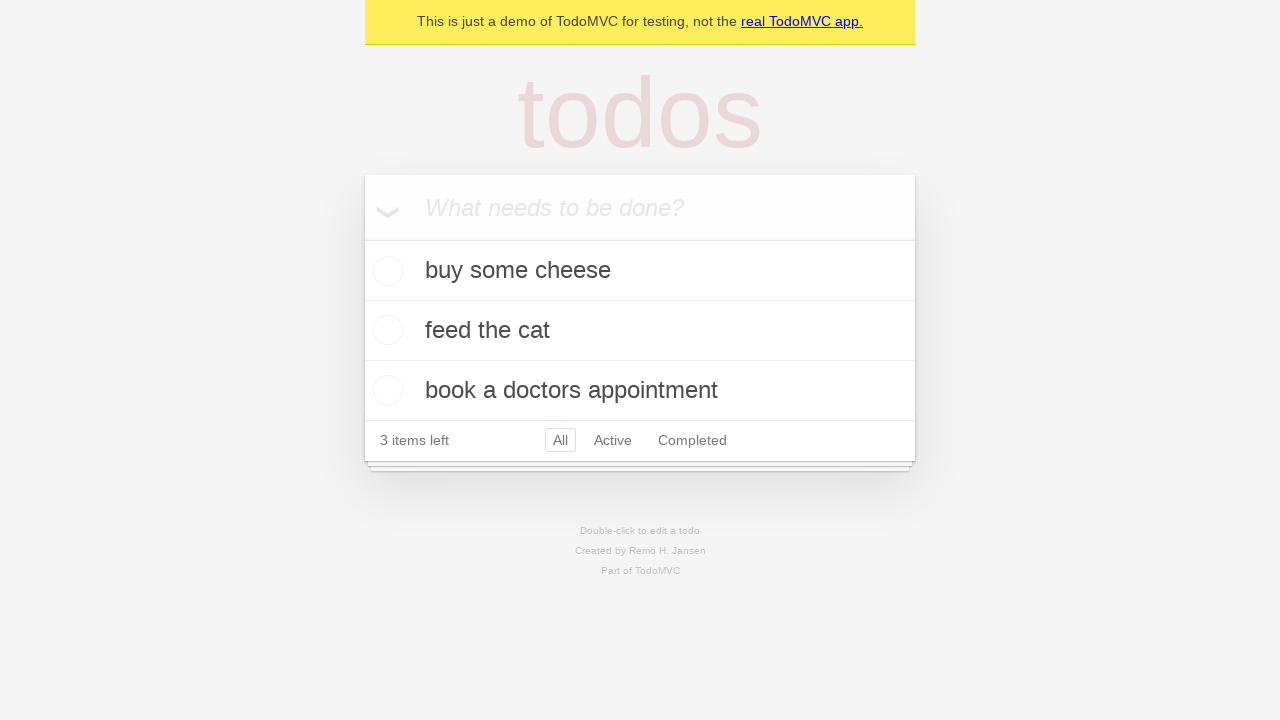

Double-clicked second todo item to enter edit mode at (640, 331) on internal:testid=[data-testid="todo-item"s] >> nth=1
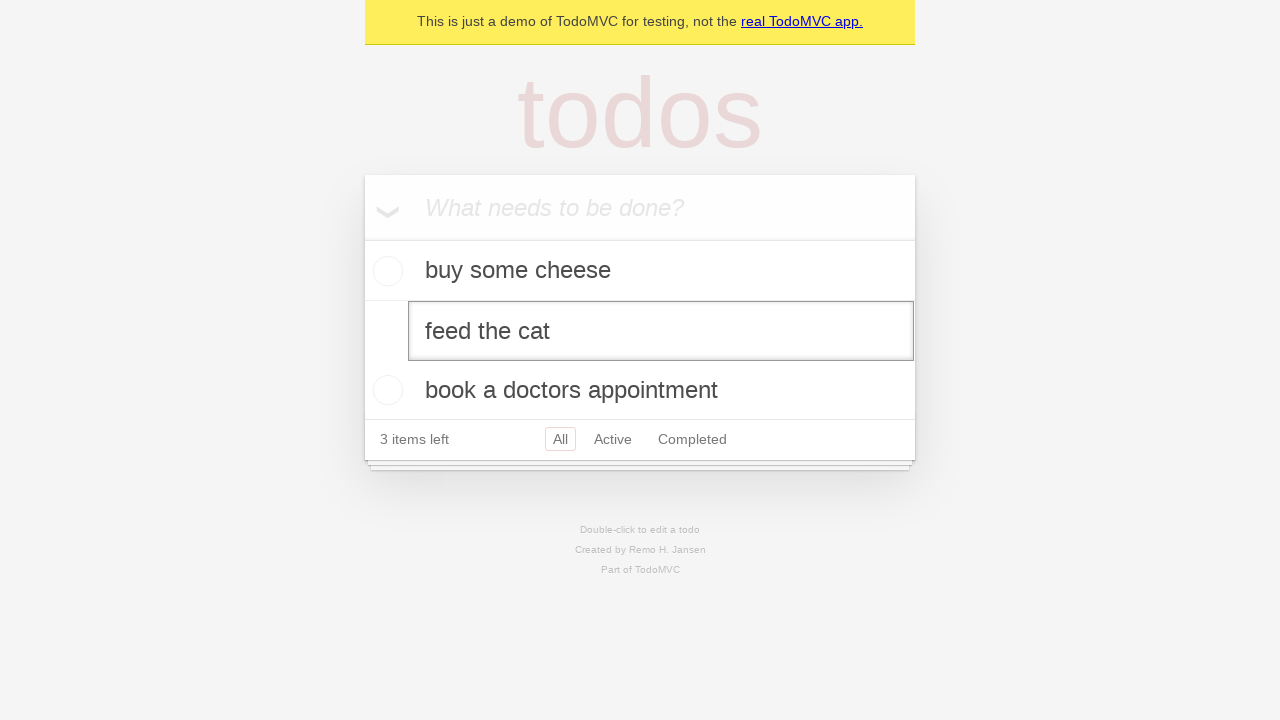

Filled edit textbox with 'buy some sausages' on internal:testid=[data-testid="todo-item"s] >> nth=1 >> internal:role=textbox[nam
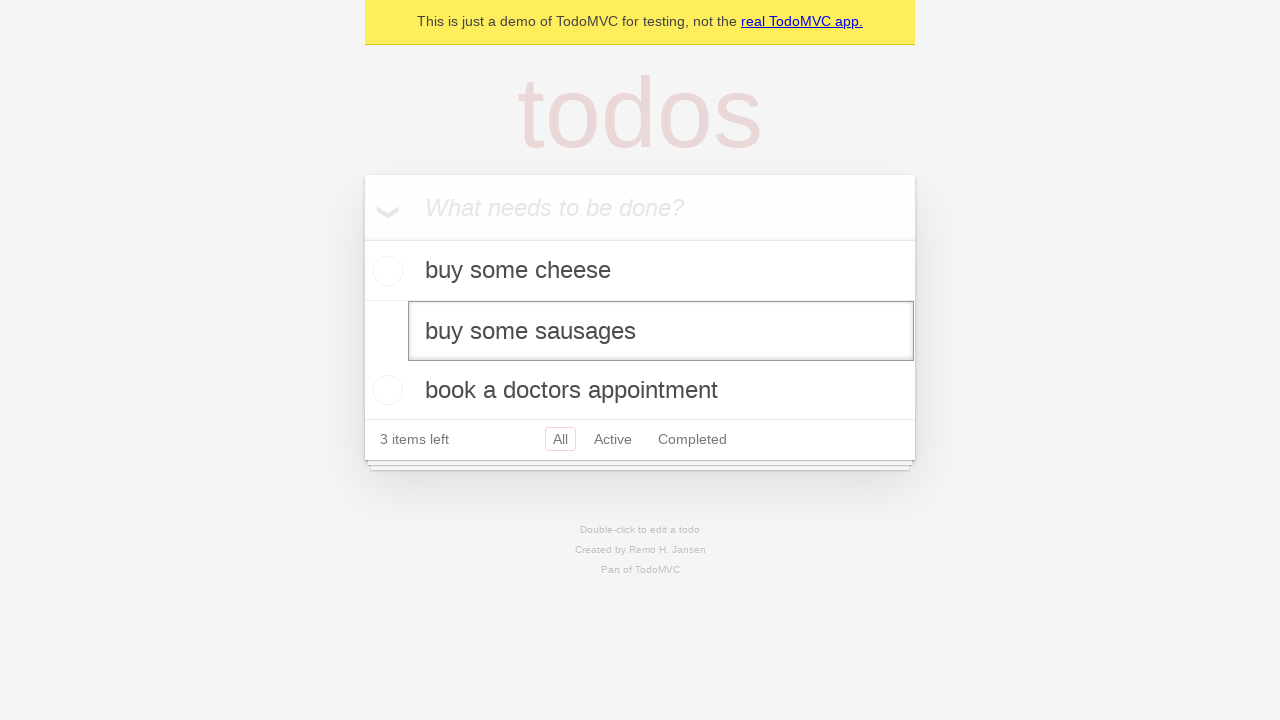

Pressed Enter to save edited todo item on internal:testid=[data-testid="todo-item"s] >> nth=1 >> internal:role=textbox[nam
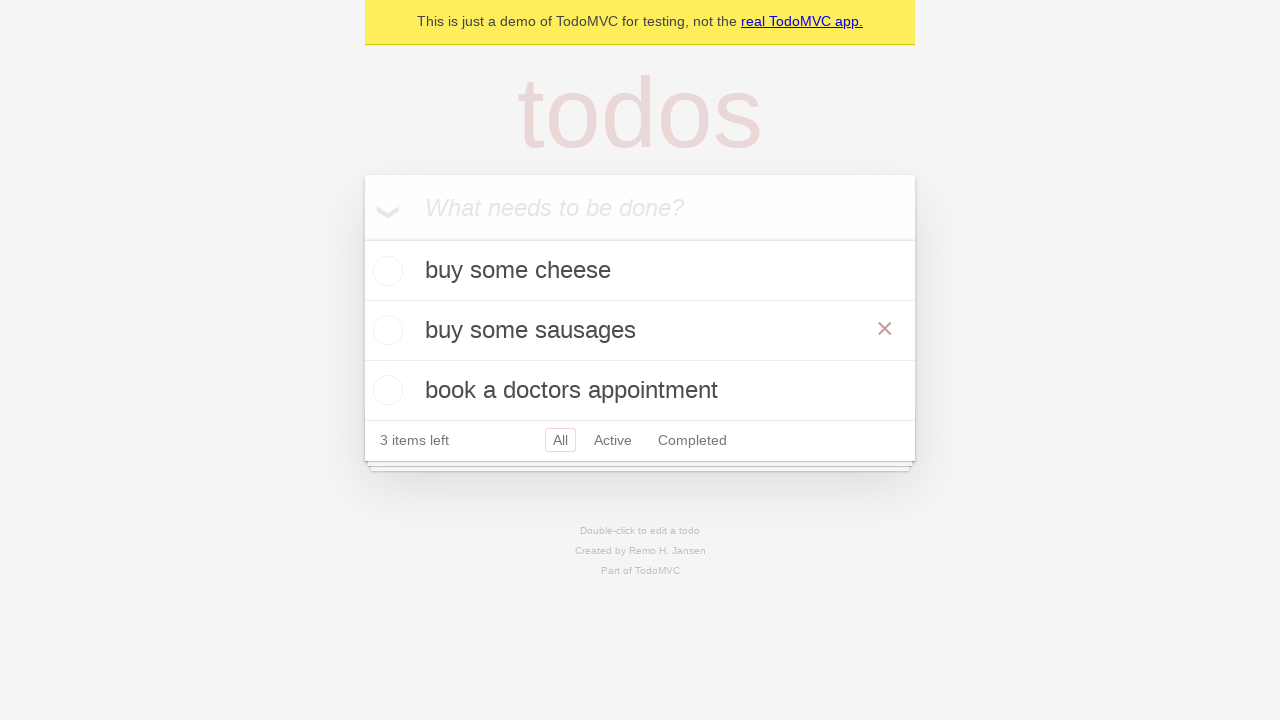

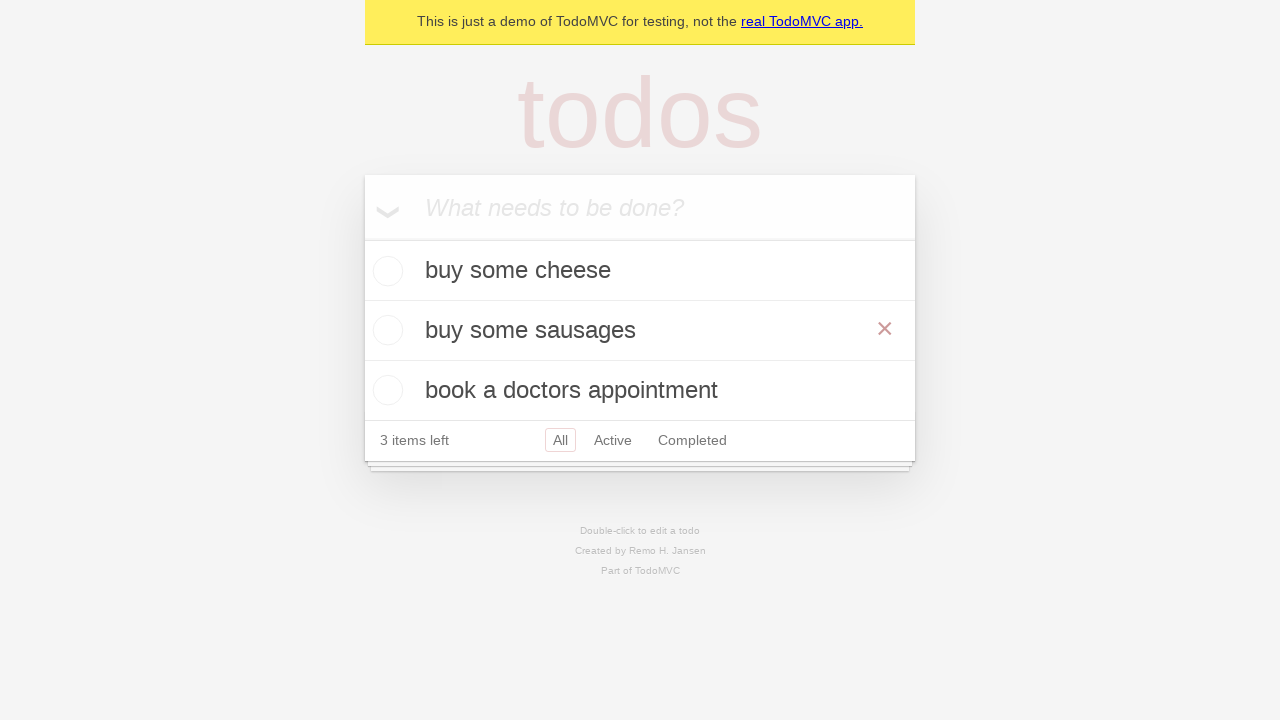